Navigates to Target.com homepage and maximizes the browser window

Starting URL: https://target.com

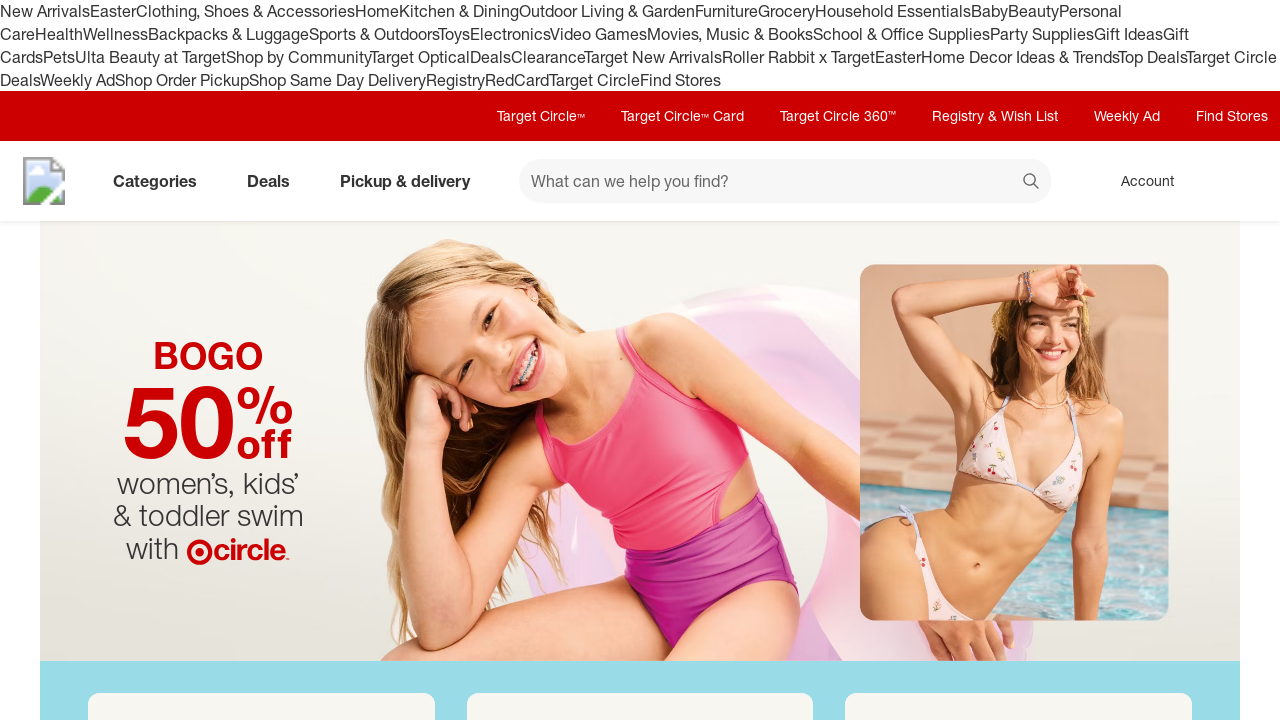

Set browser viewport to 1920x1080 to maximize window
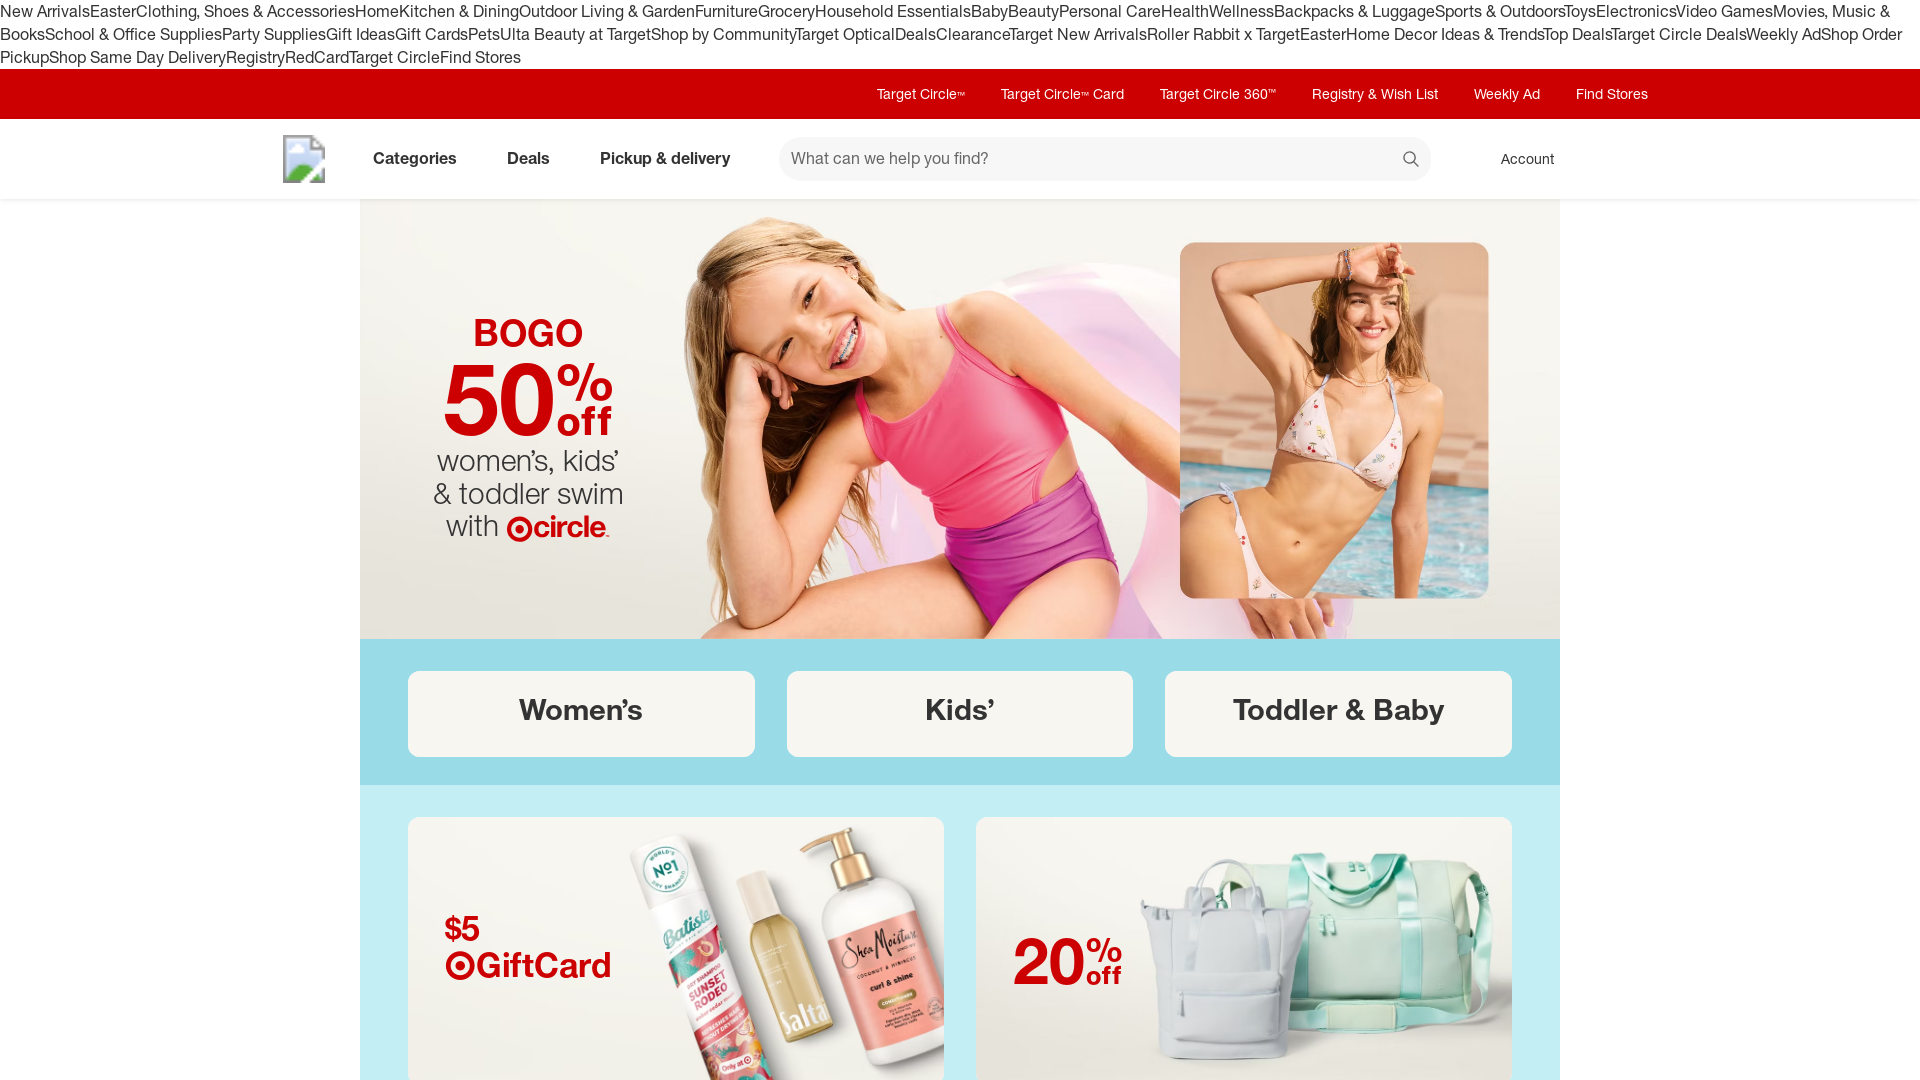

Target.com homepage loaded (DOM content ready)
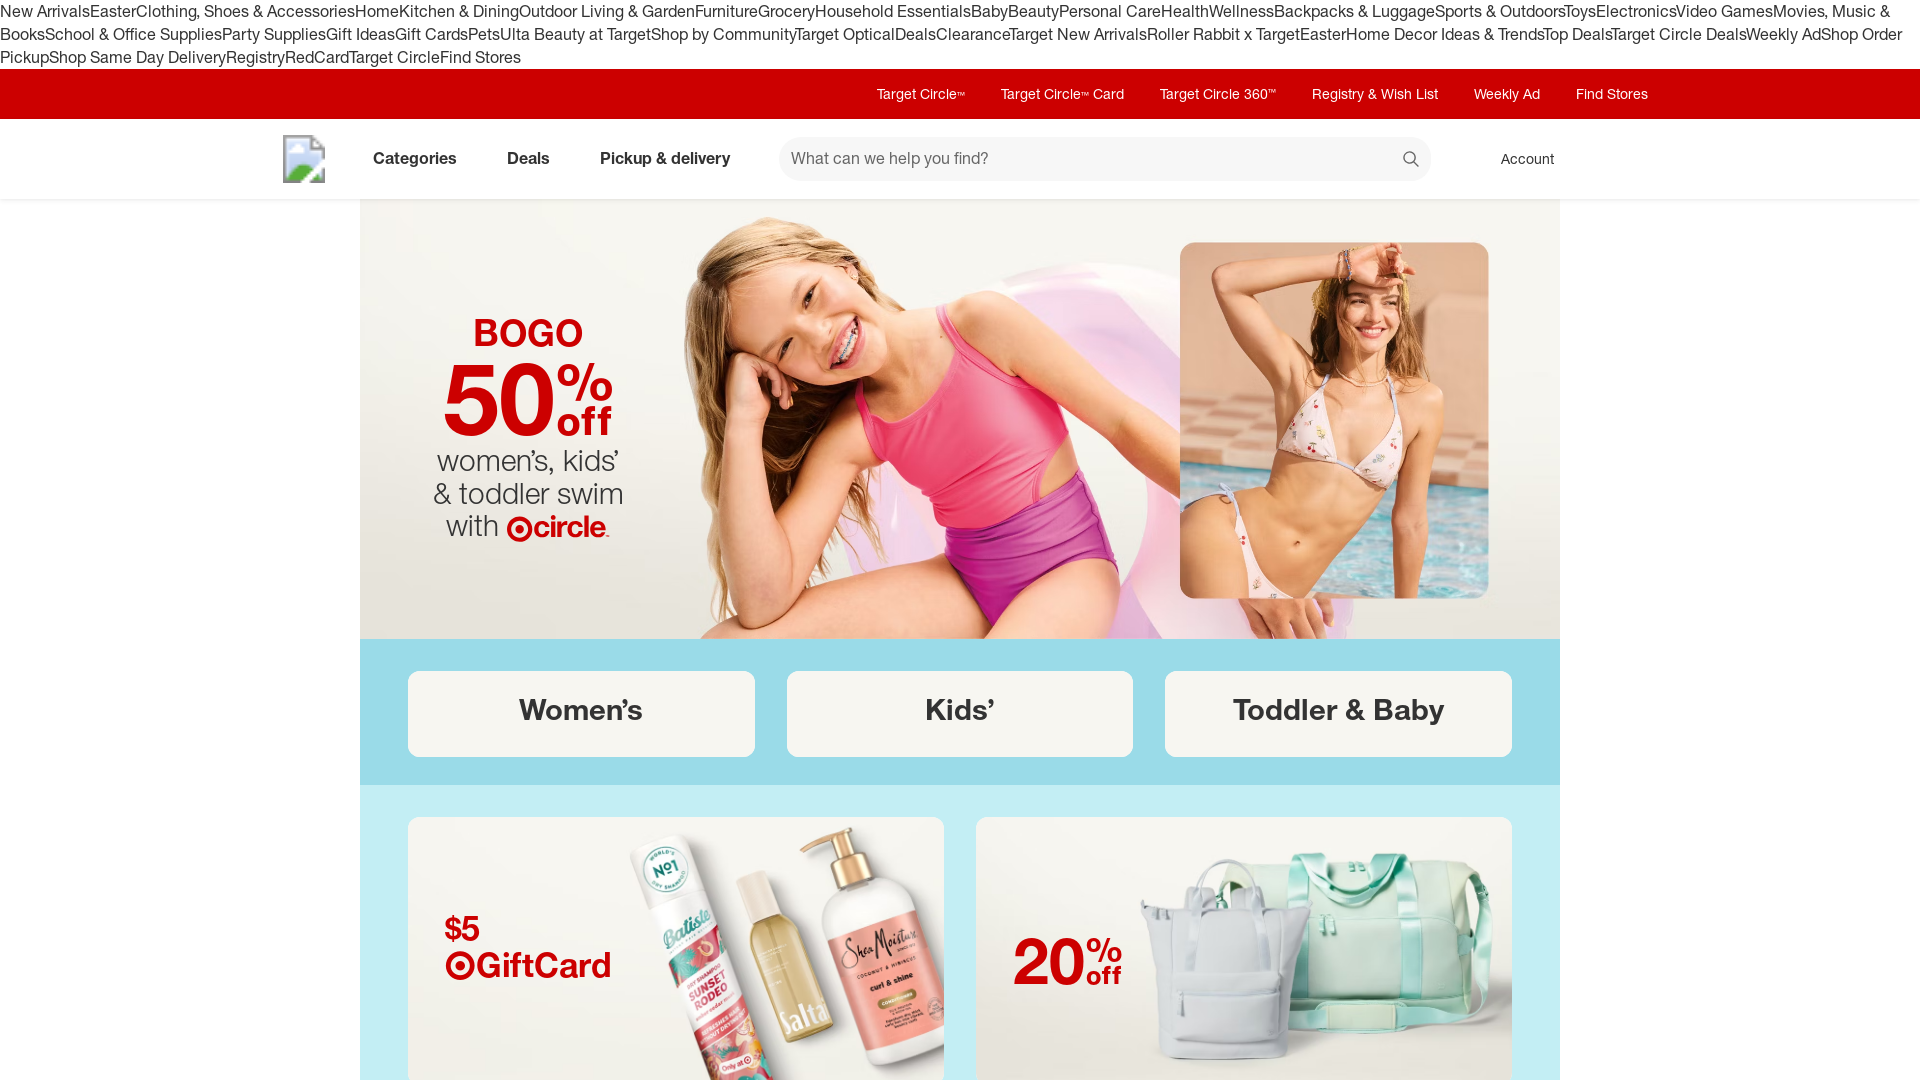

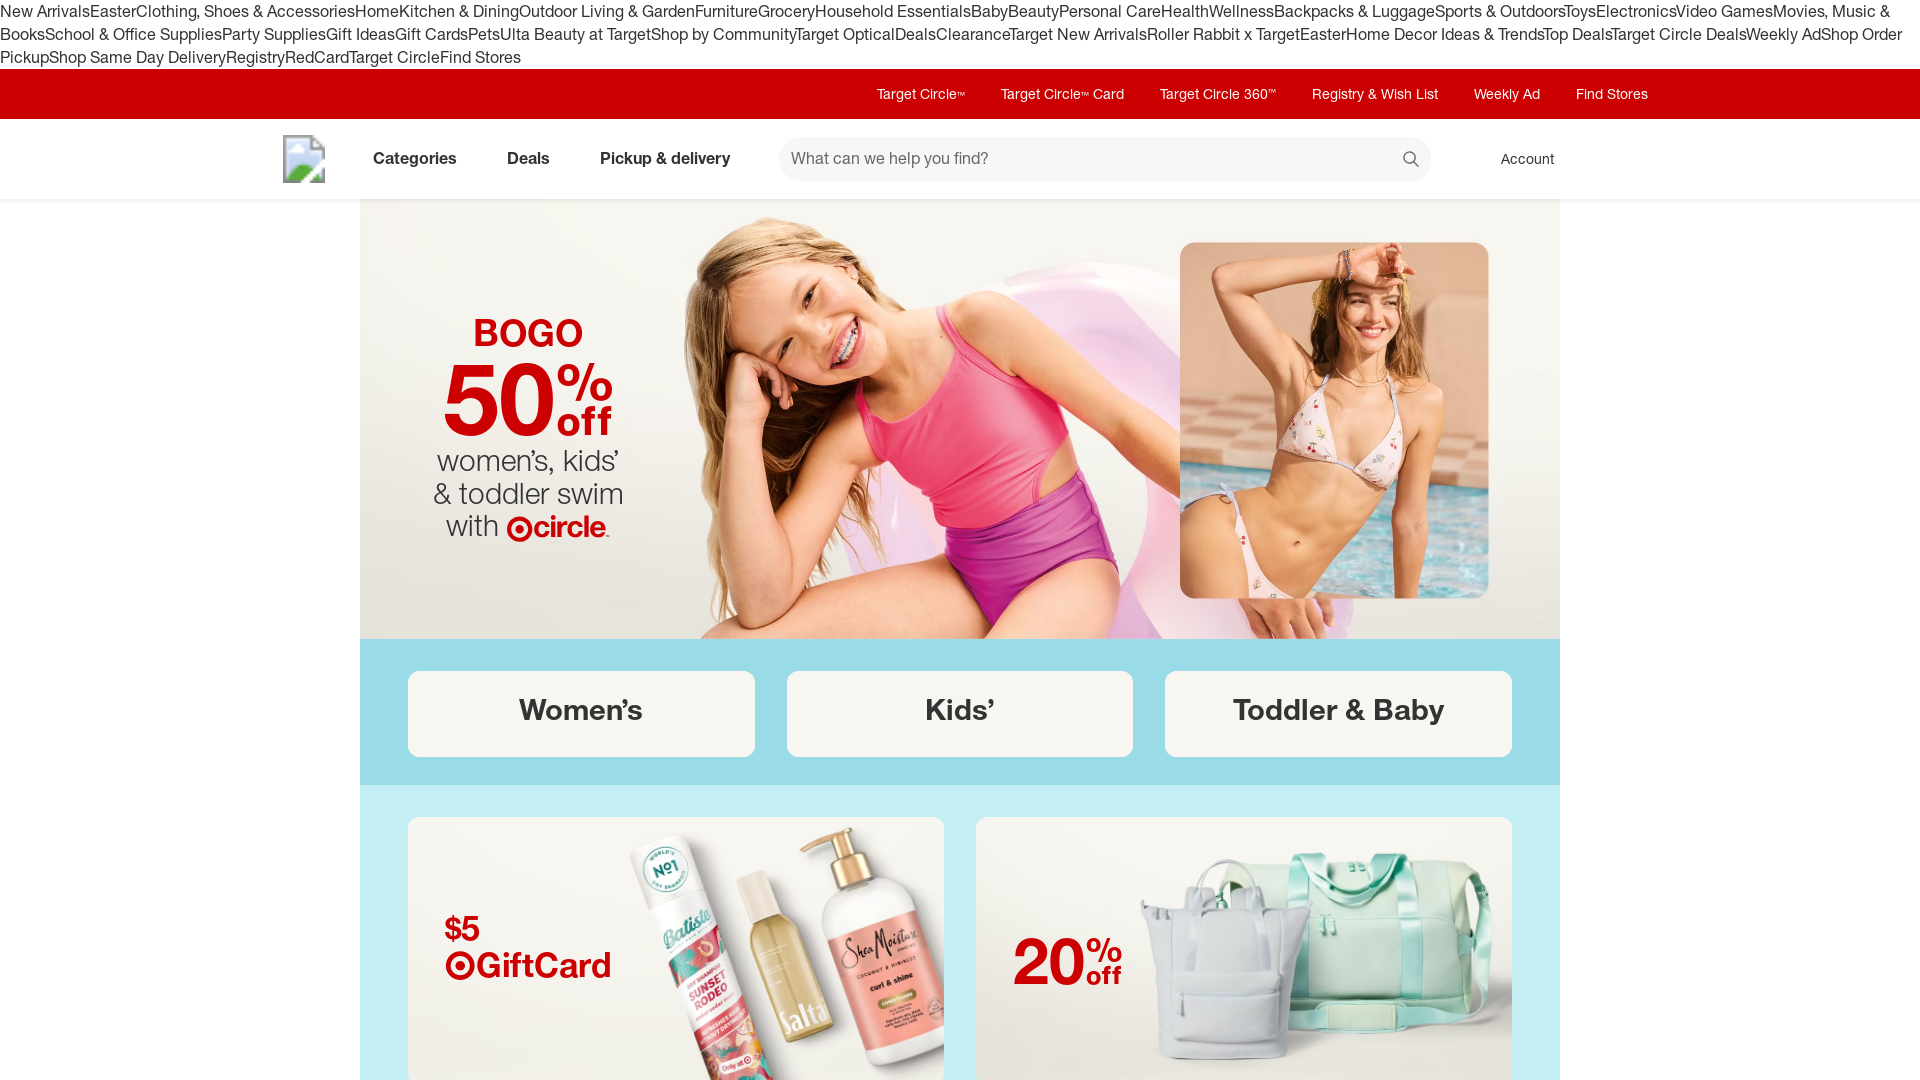